Tests filling and clearing text input, password input, and textarea fields in an HTML form

Starting URL: https://testpages.eviltester.com/styled/basic-html-form-test.html

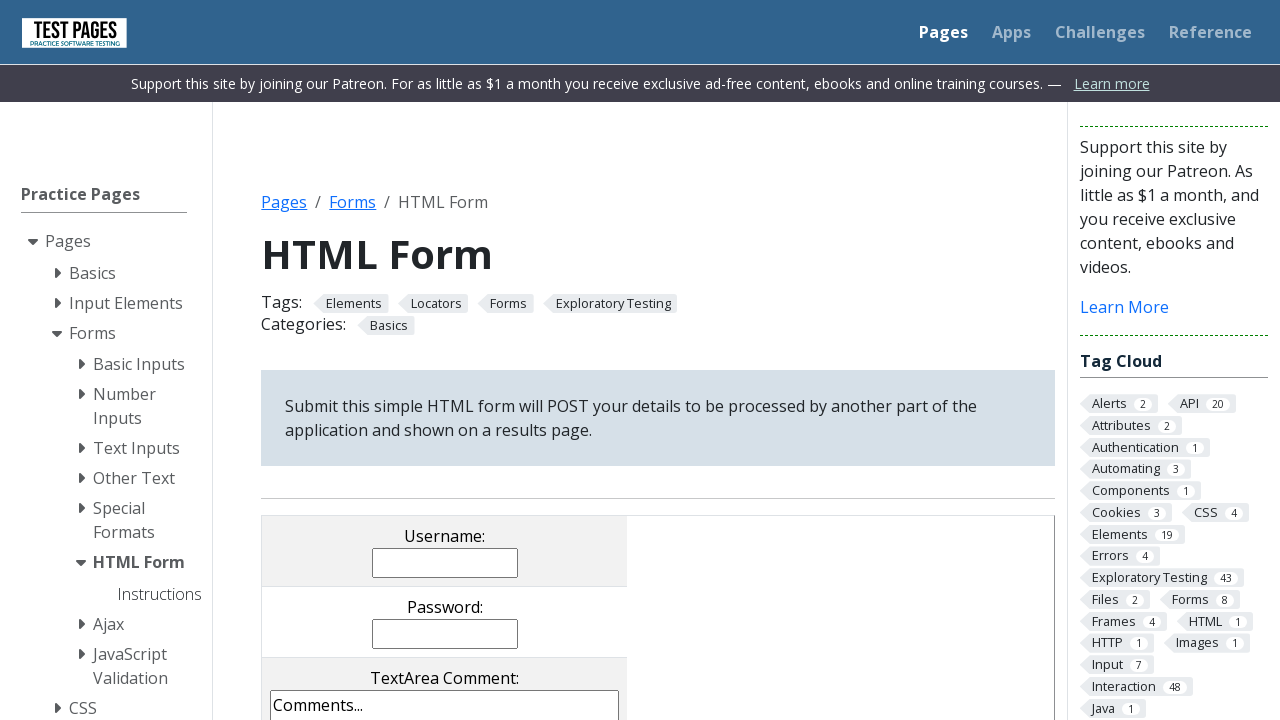

Filled username text input with 'text input' on input[name="username"]
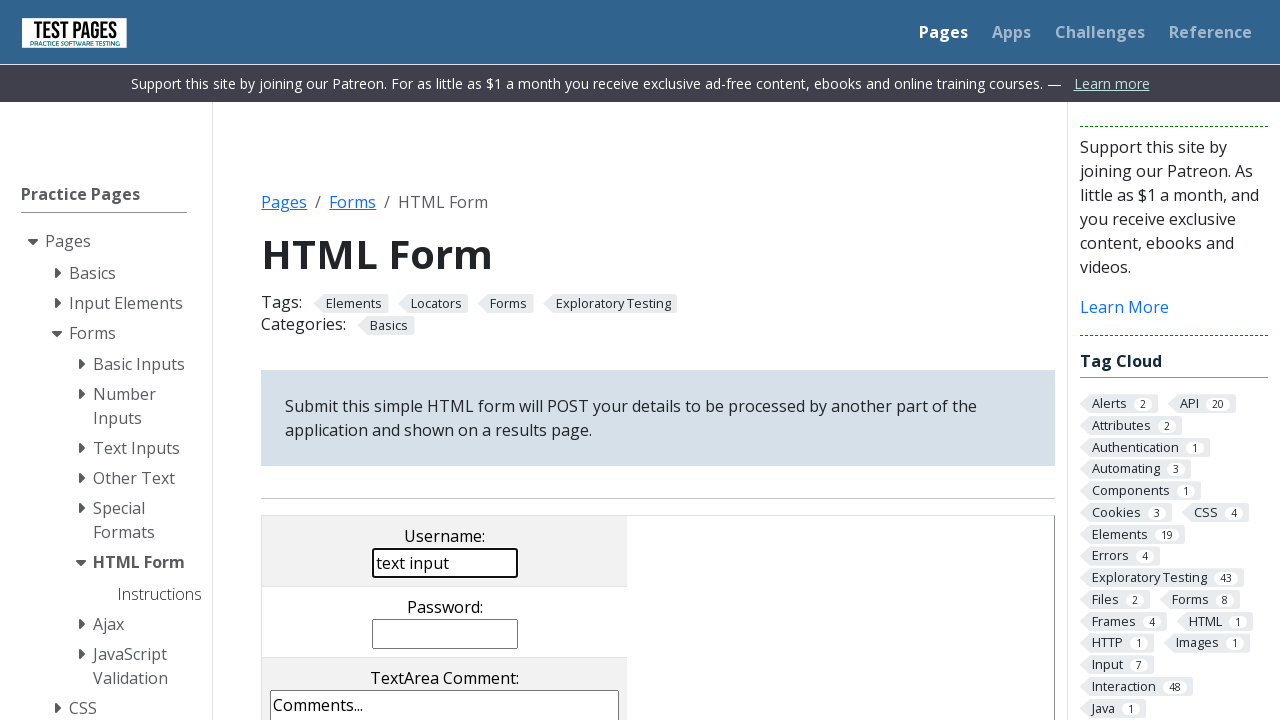

Cleared username text input field on input[name="username"]
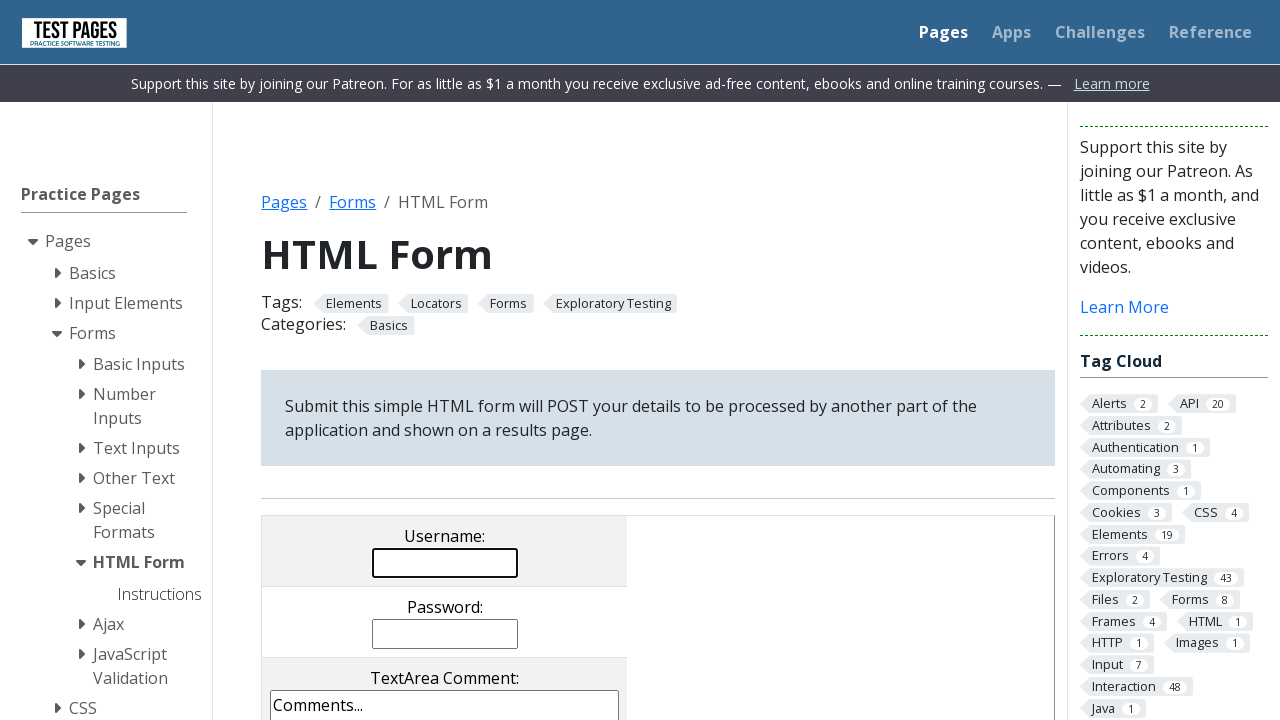

Filled password input with 'password input' on input[name="password"]
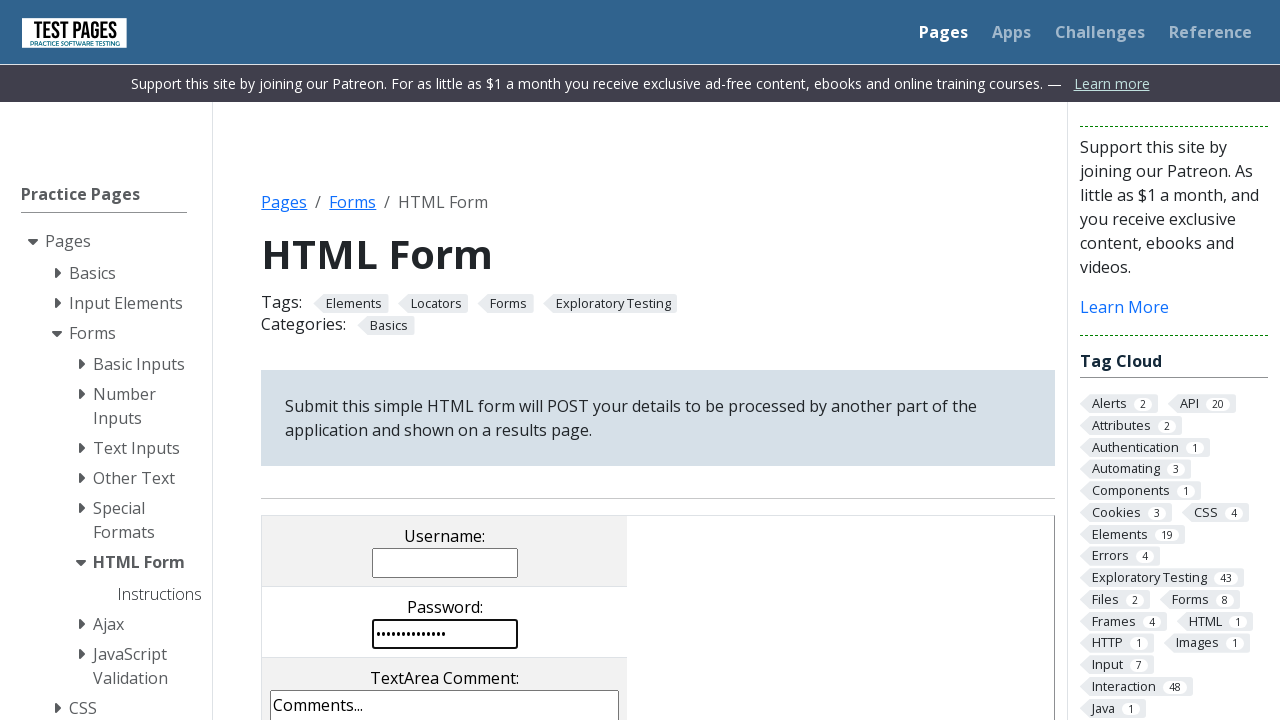

Cleared password input field on input[name="password"]
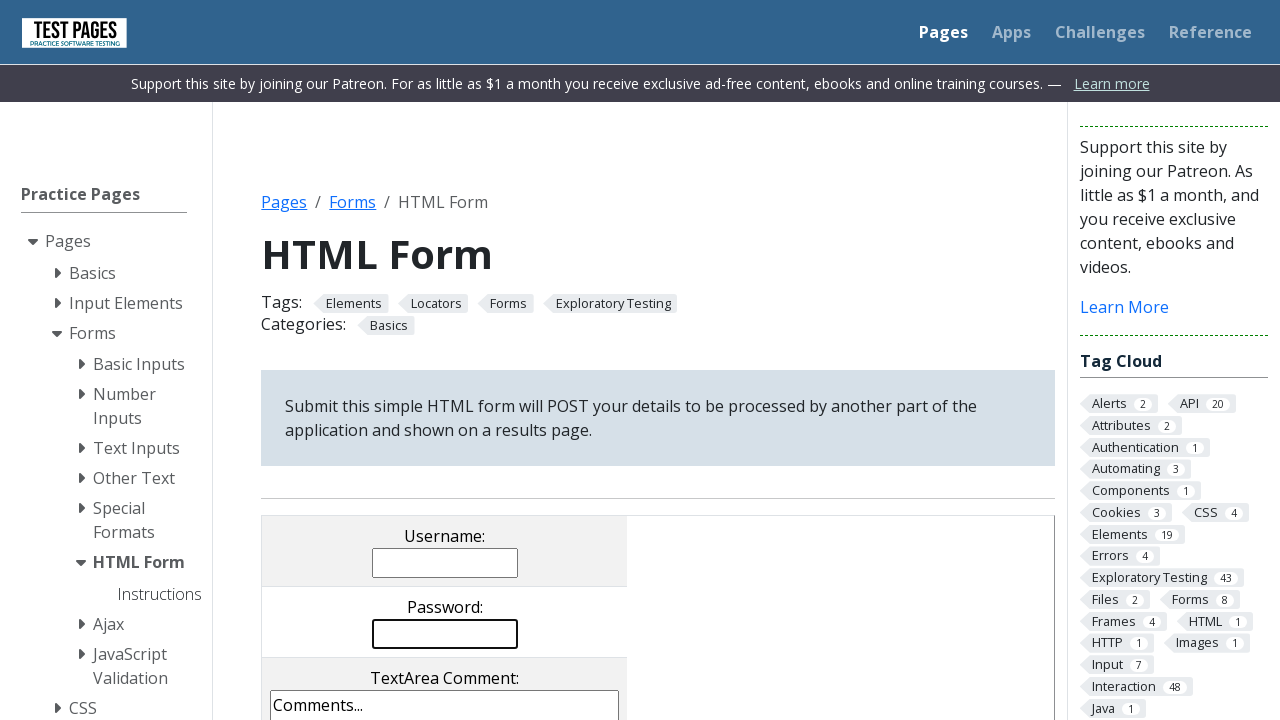

Filled comments textarea with 'textarea input' on textarea[name="comments"]
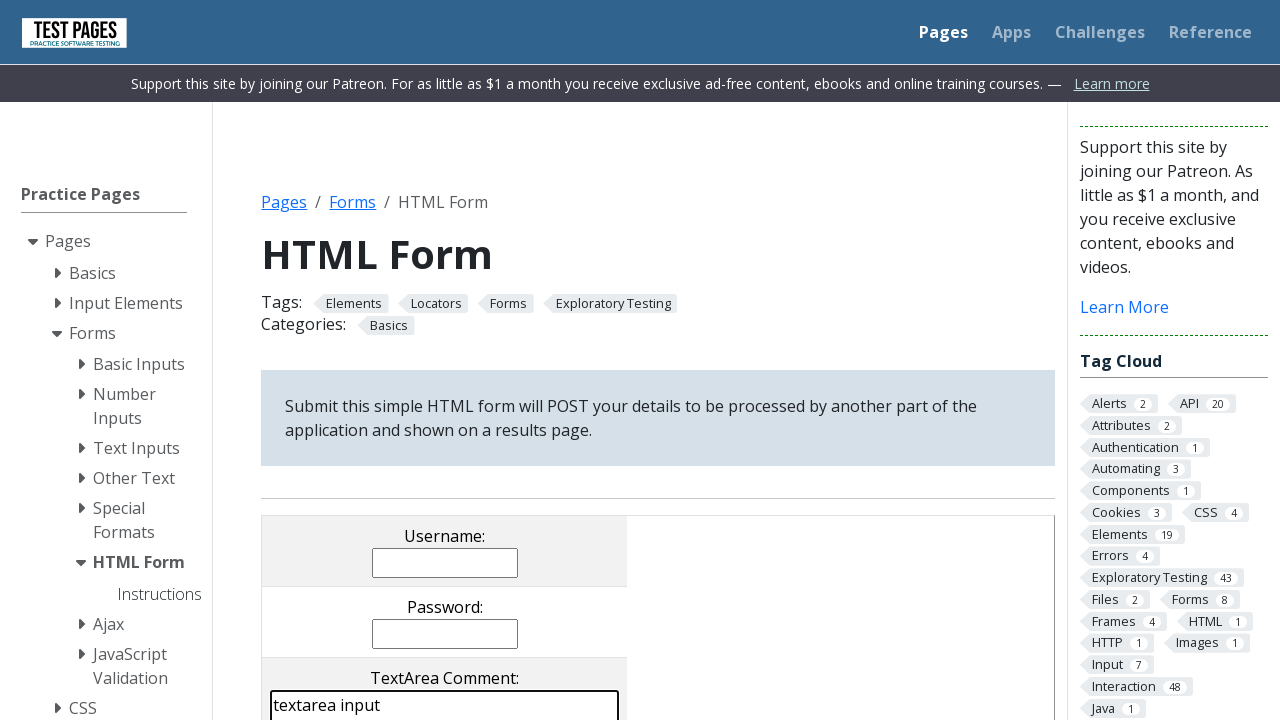

Cleared comments textarea field on textarea[name="comments"]
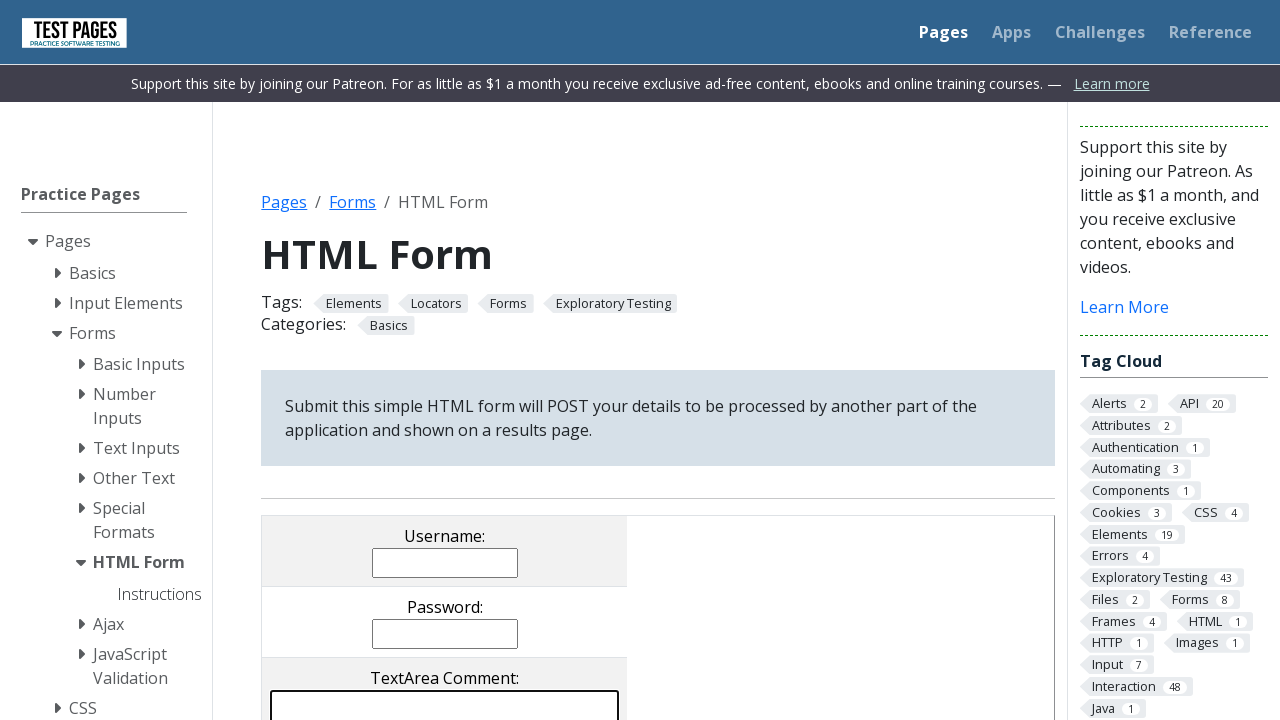

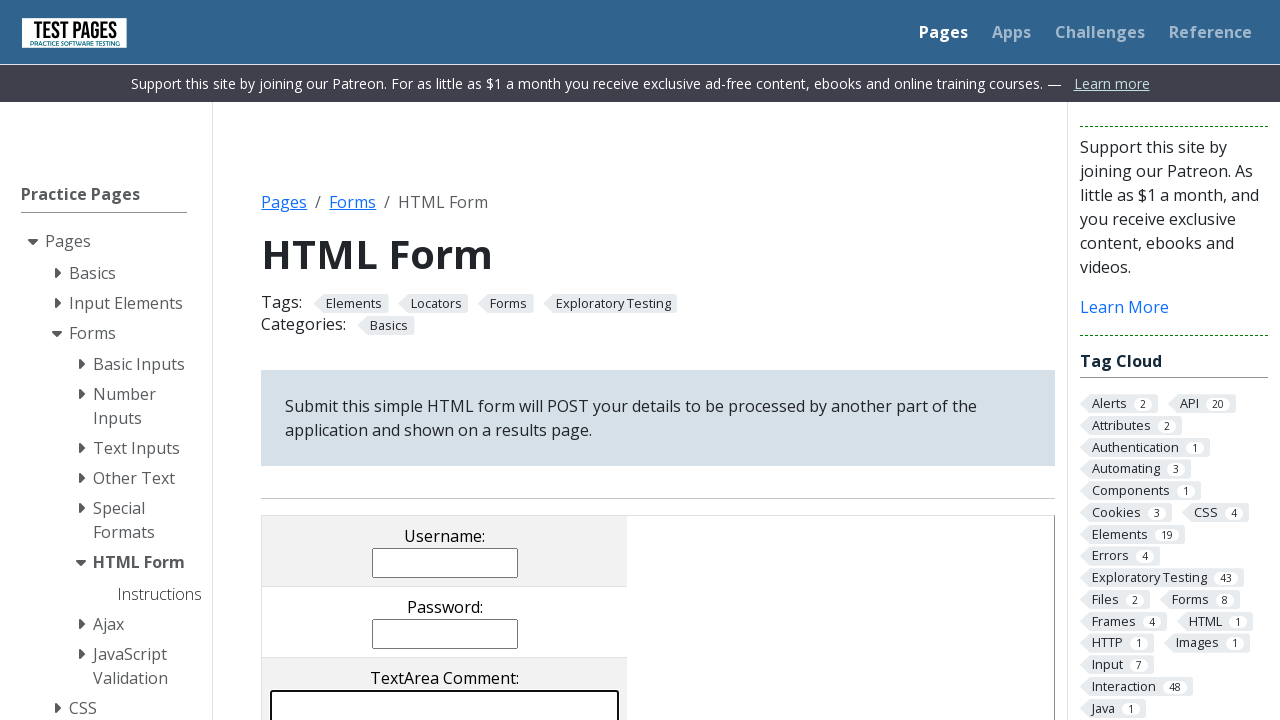